Tests star rating functionality by clicking each star and checking the rating updates

Starting URL: https://qaplayground.dev/apps/rating/

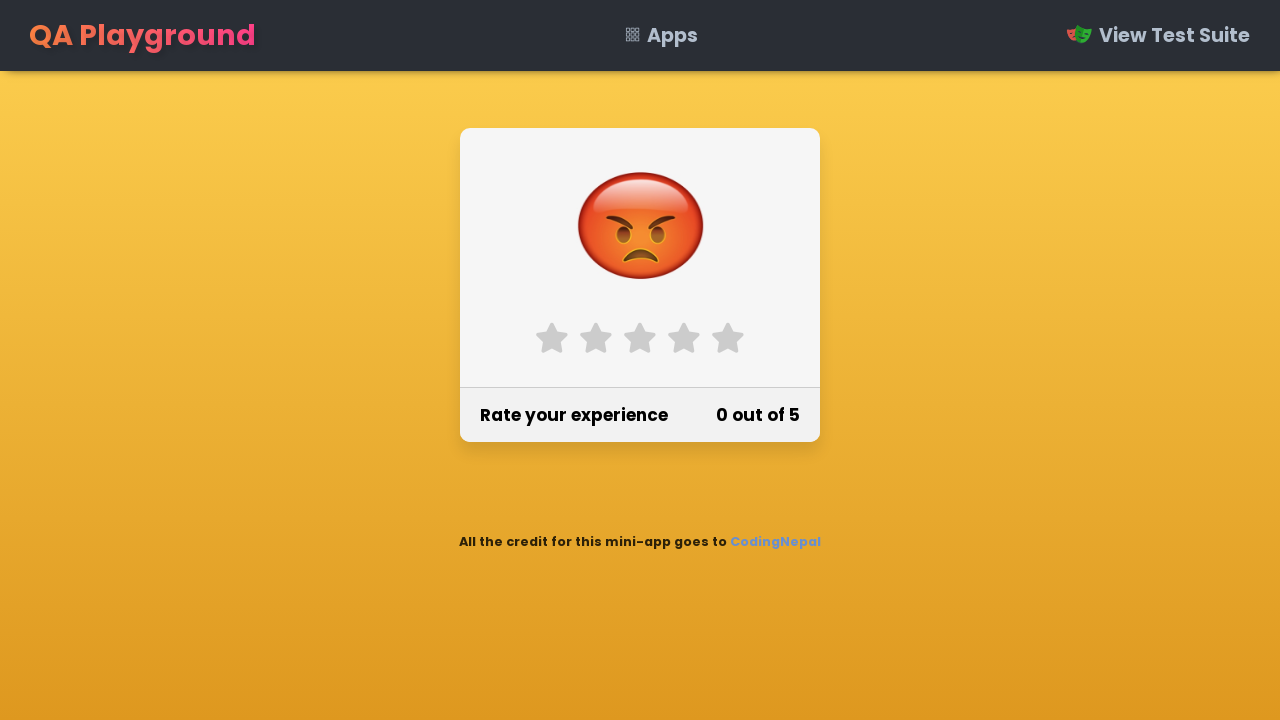

Retrieved all rating star elements
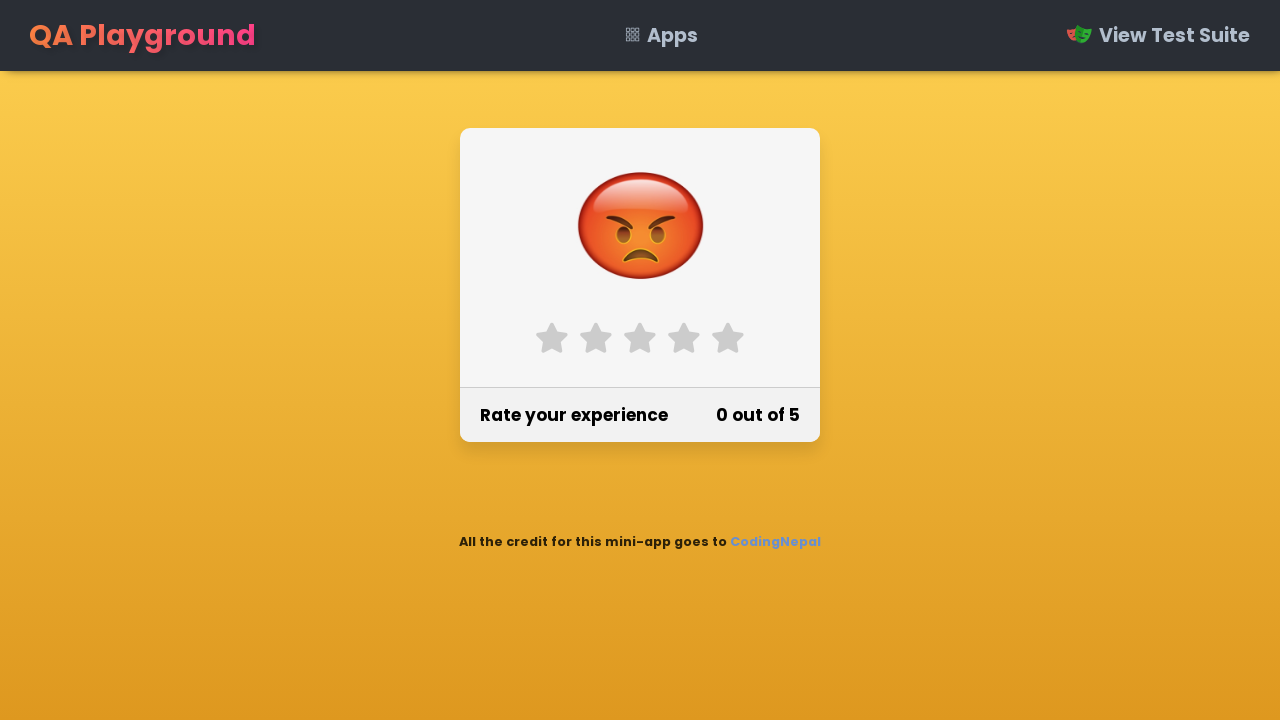

Clicked on a rating star
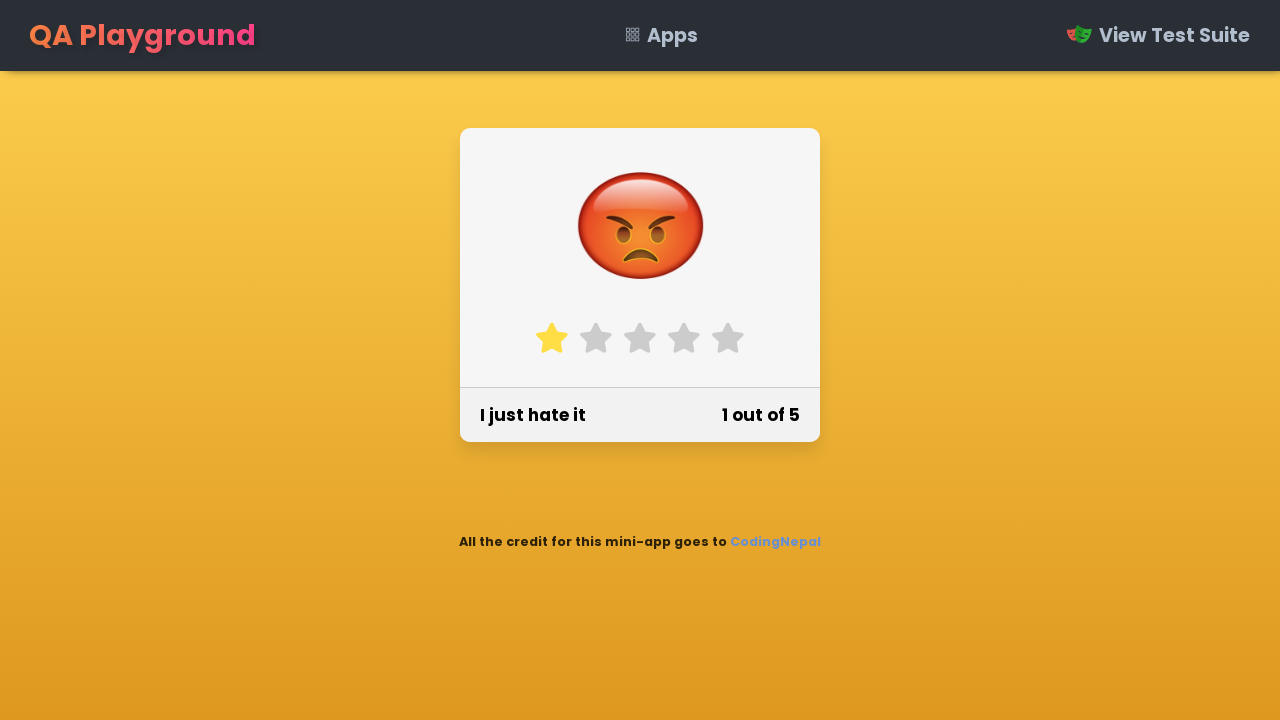

Retrieved rating value: "1 out of 5"
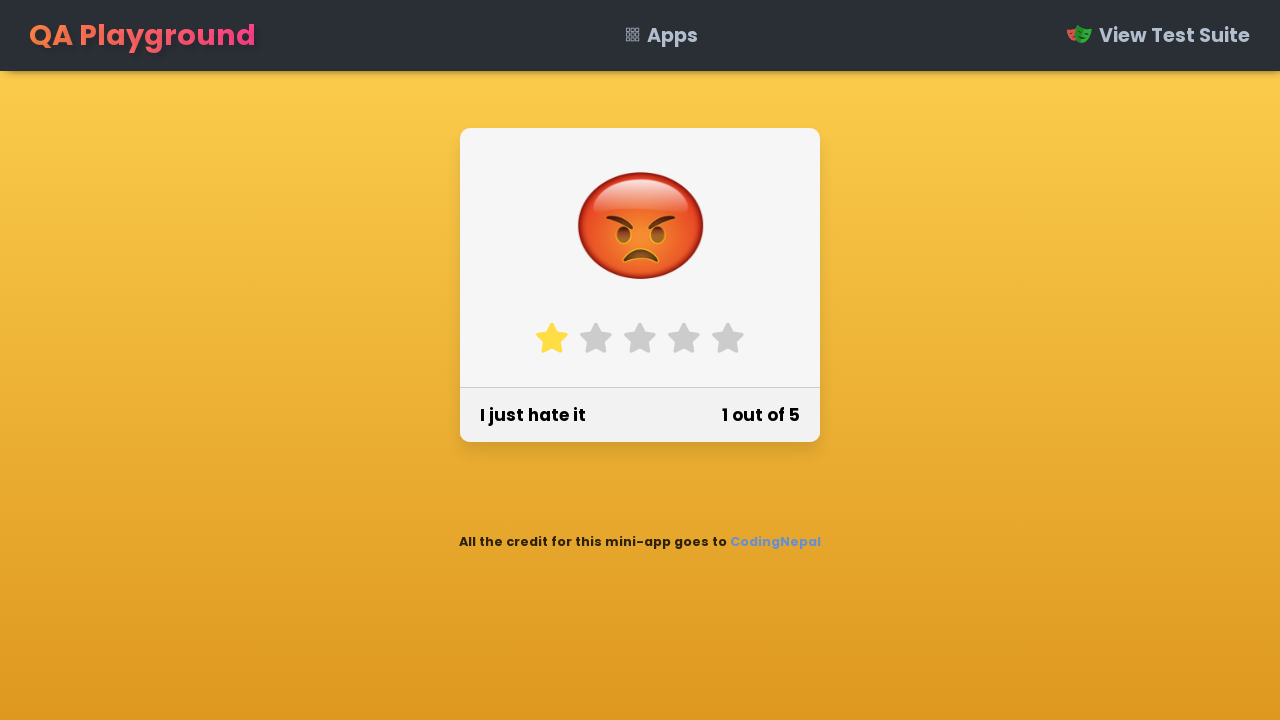

Retrieved rating text: "I just hate it"
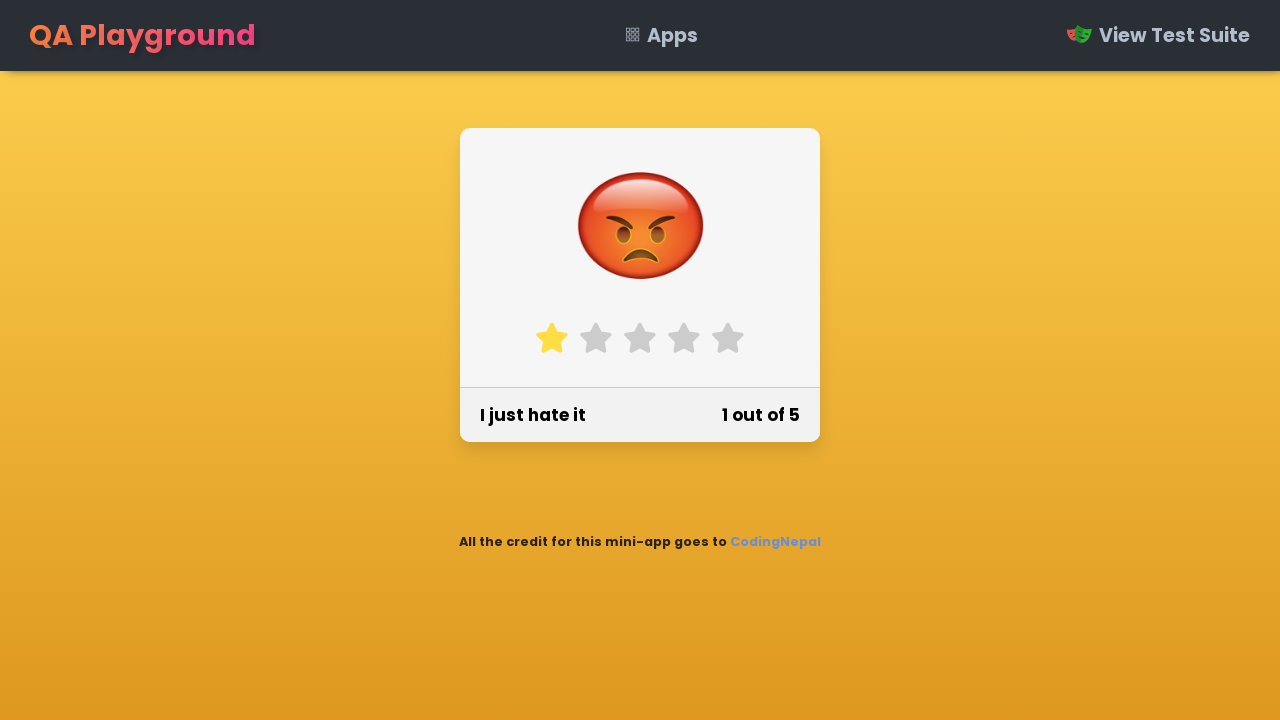

Clicked on a rating star
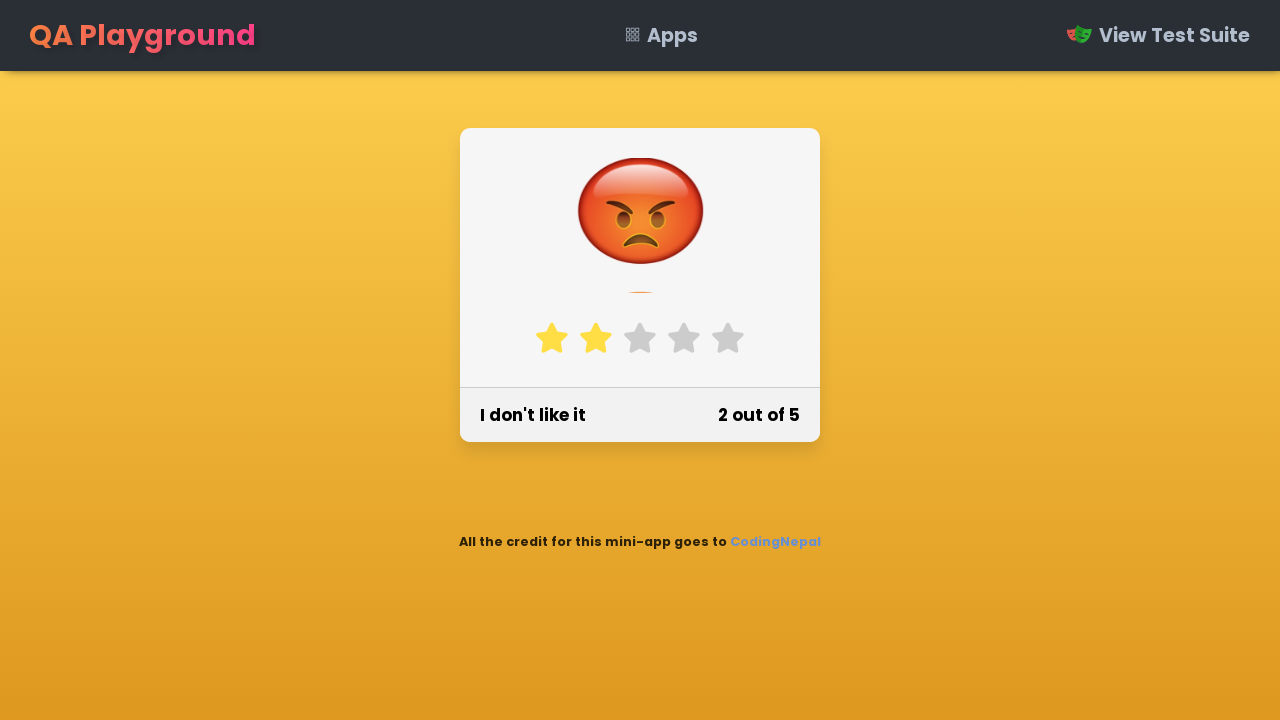

Retrieved rating value: "2 out of 5"
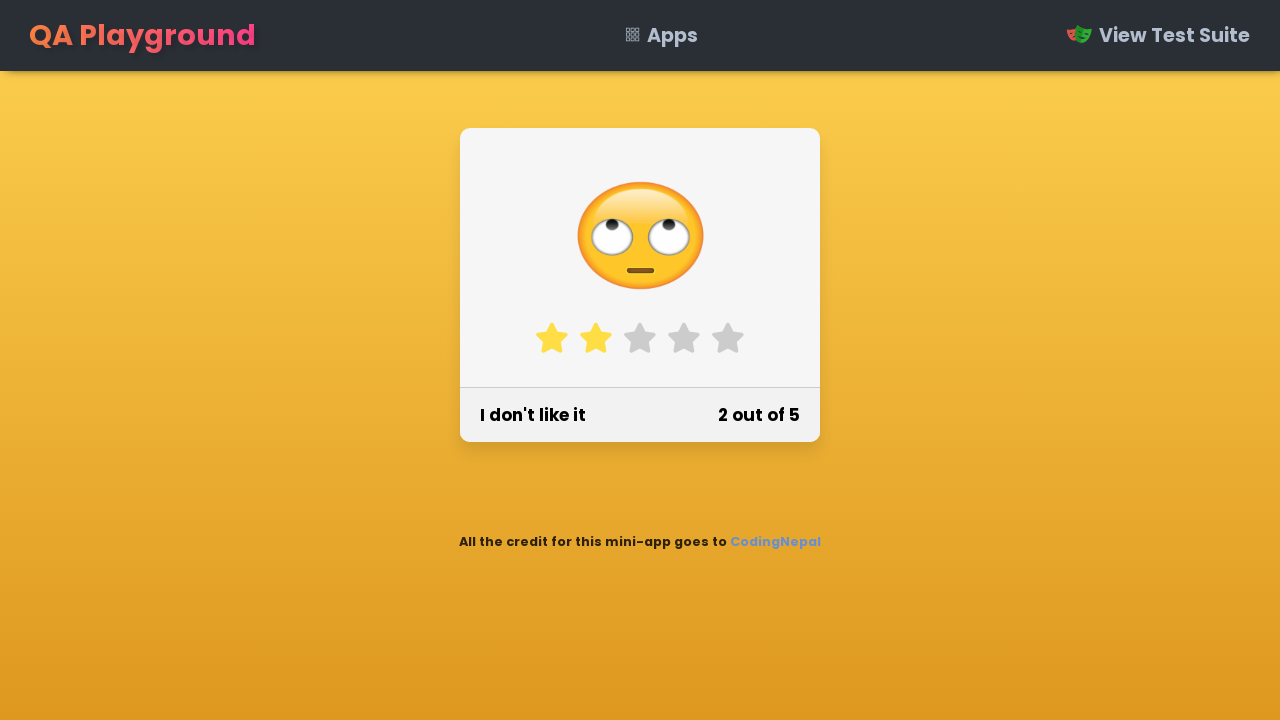

Retrieved rating text: "I don't like it"
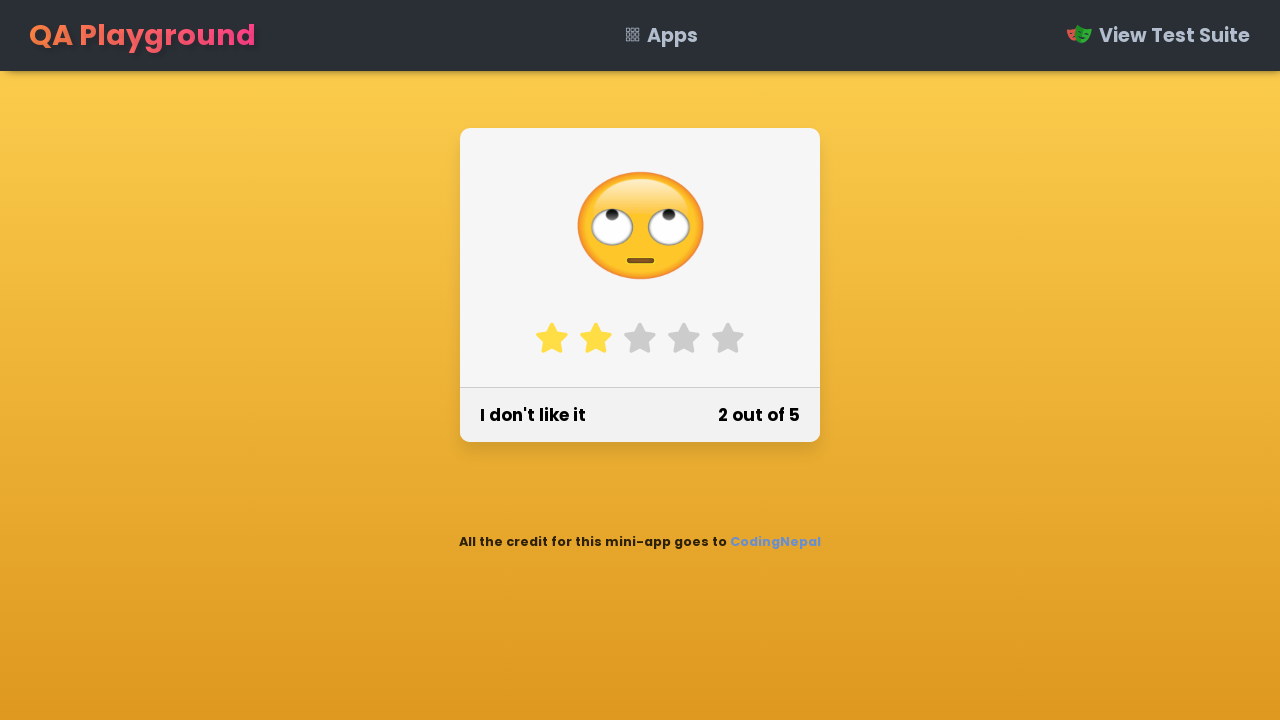

Clicked on a rating star
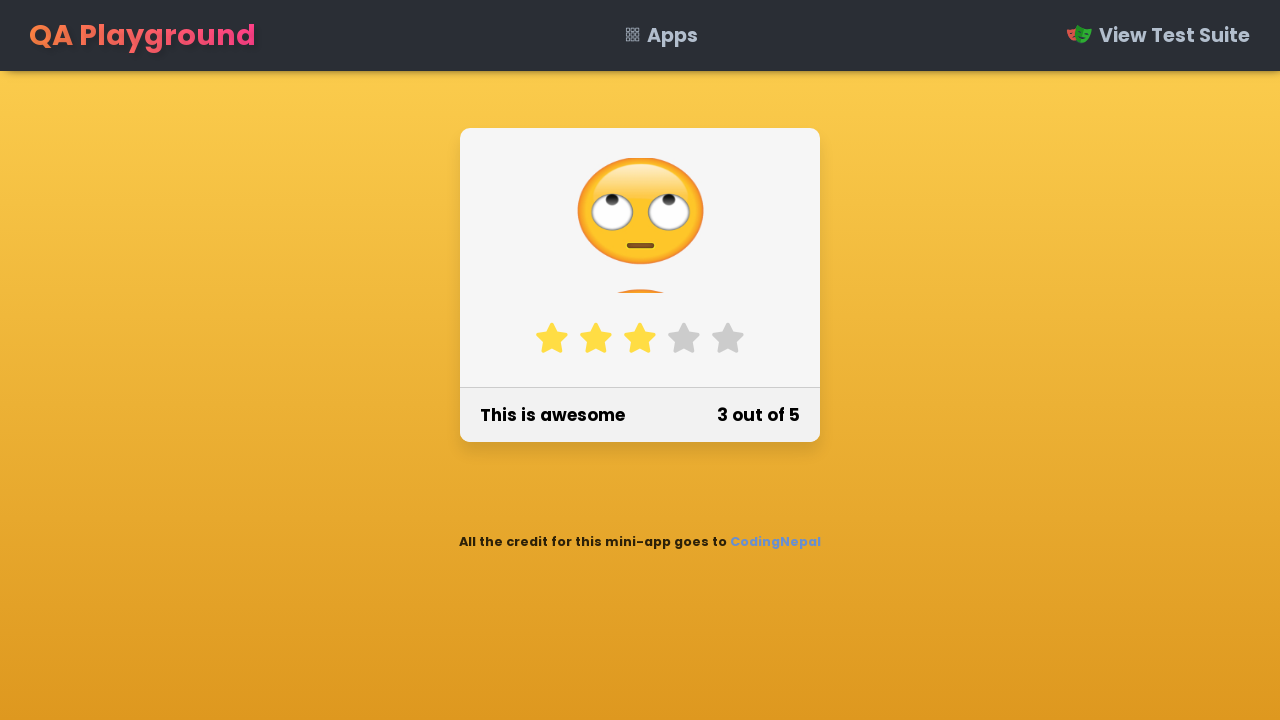

Retrieved rating value: "3 out of 5"
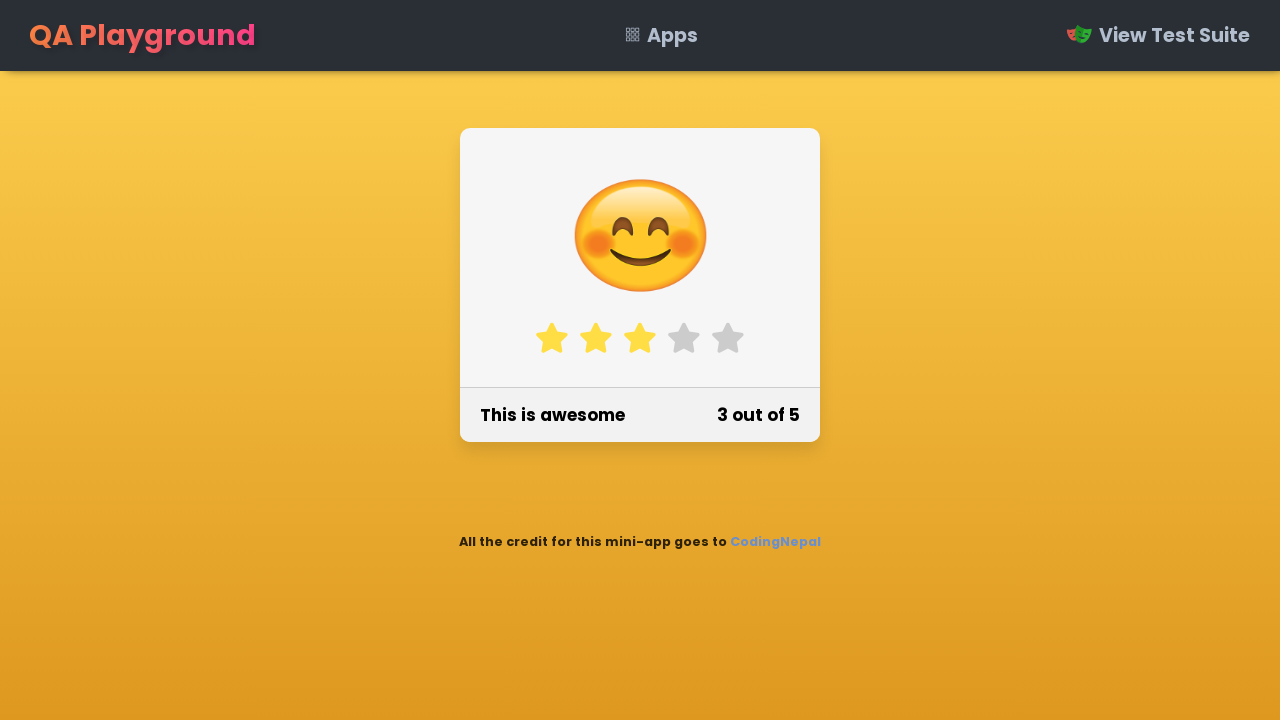

Retrieved rating text: "This is awesome"
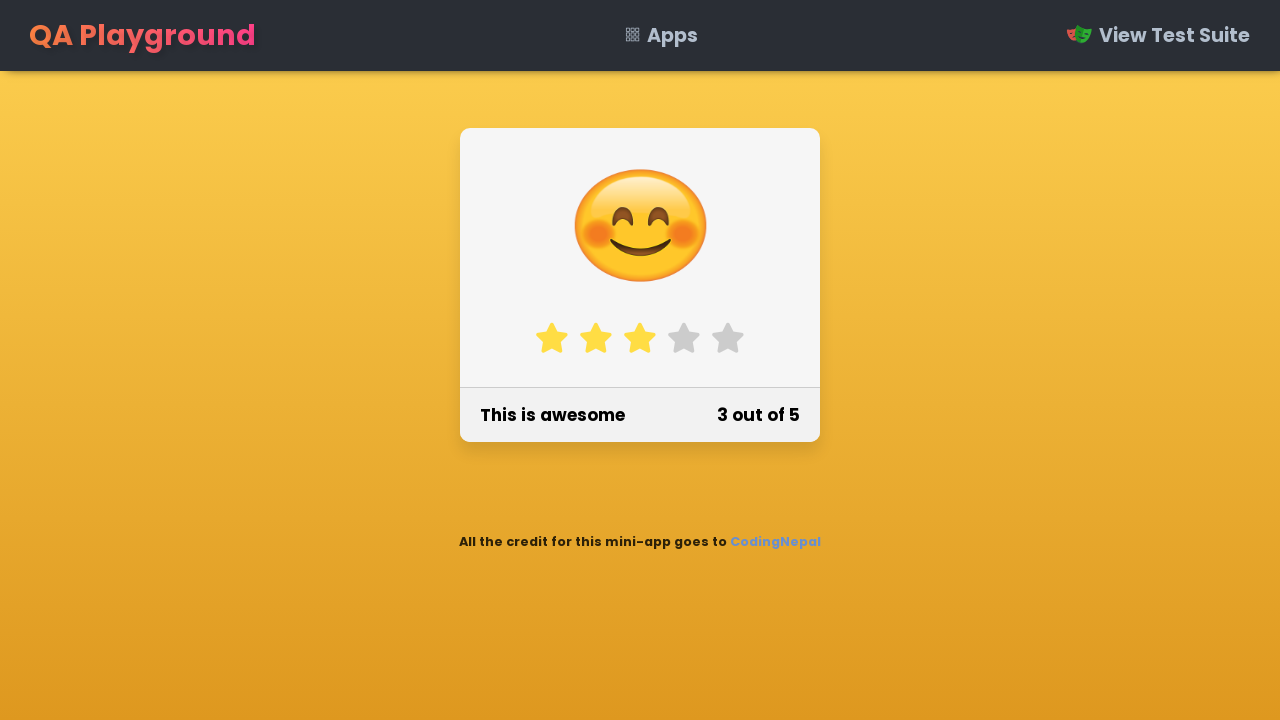

Clicked on a rating star
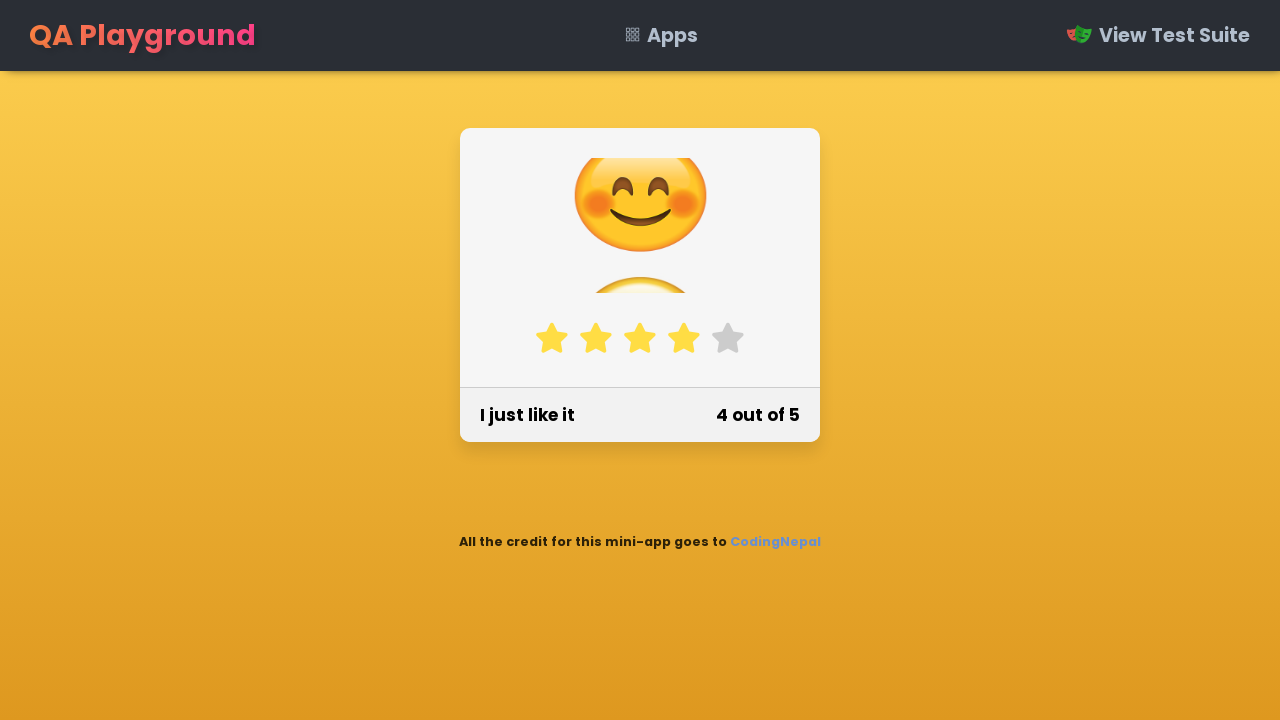

Retrieved rating value: "4 out of 5"
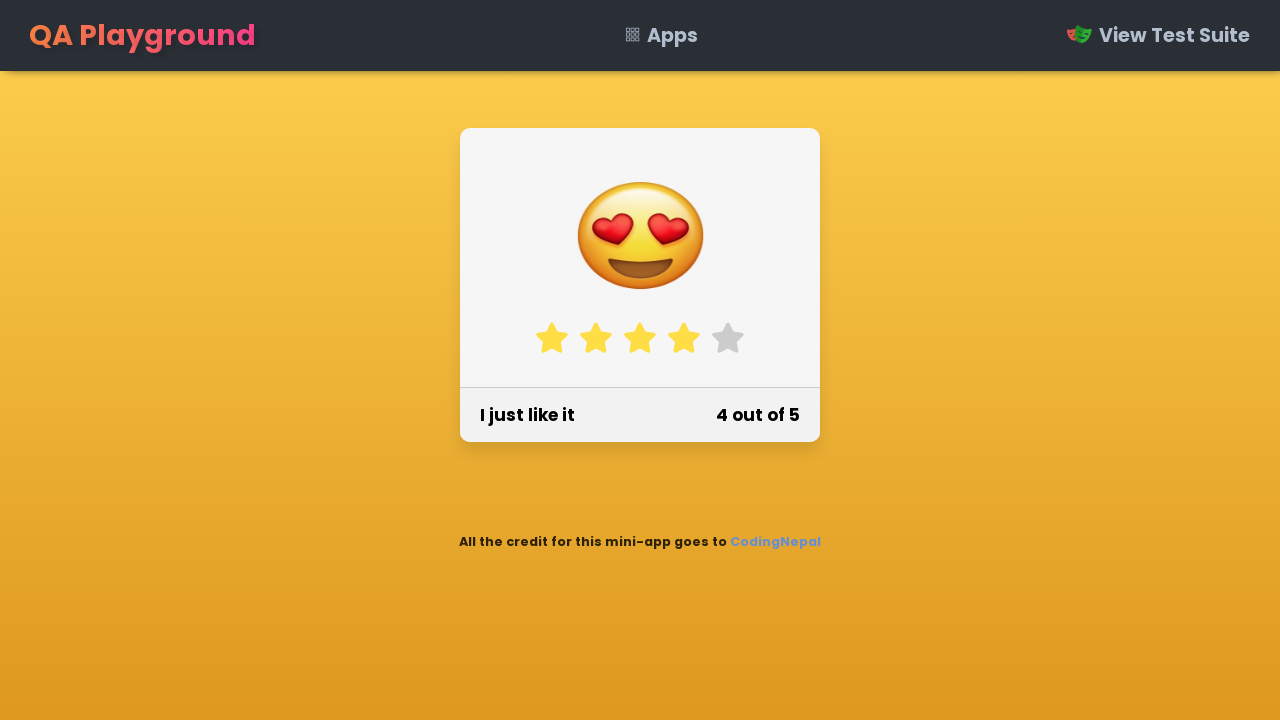

Retrieved rating text: "I just like it"
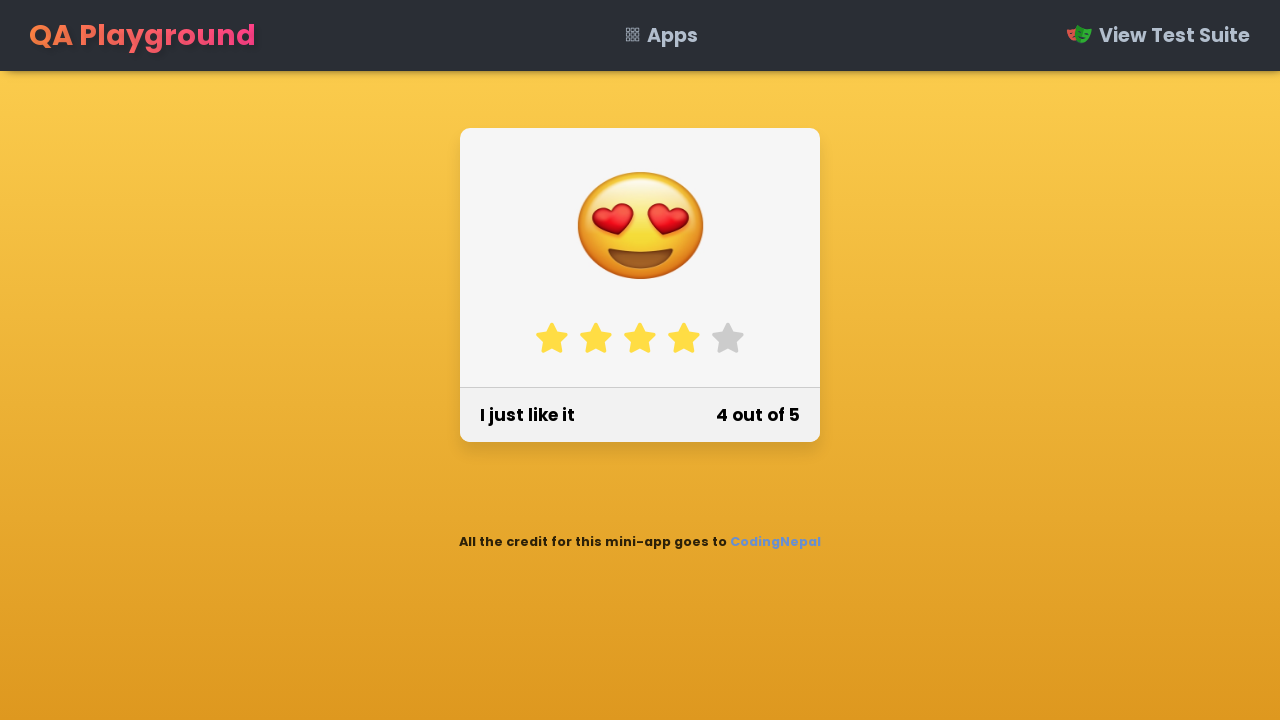

Clicked on a rating star
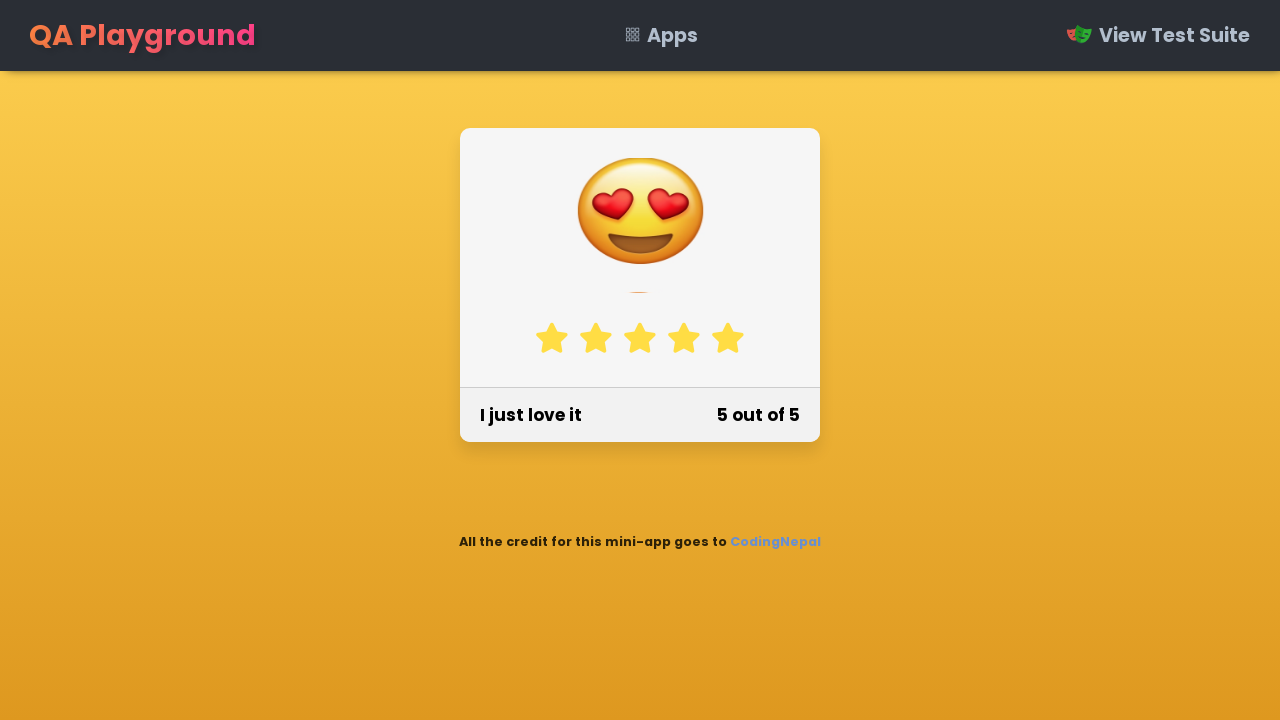

Retrieved rating value: "5 out of 5"
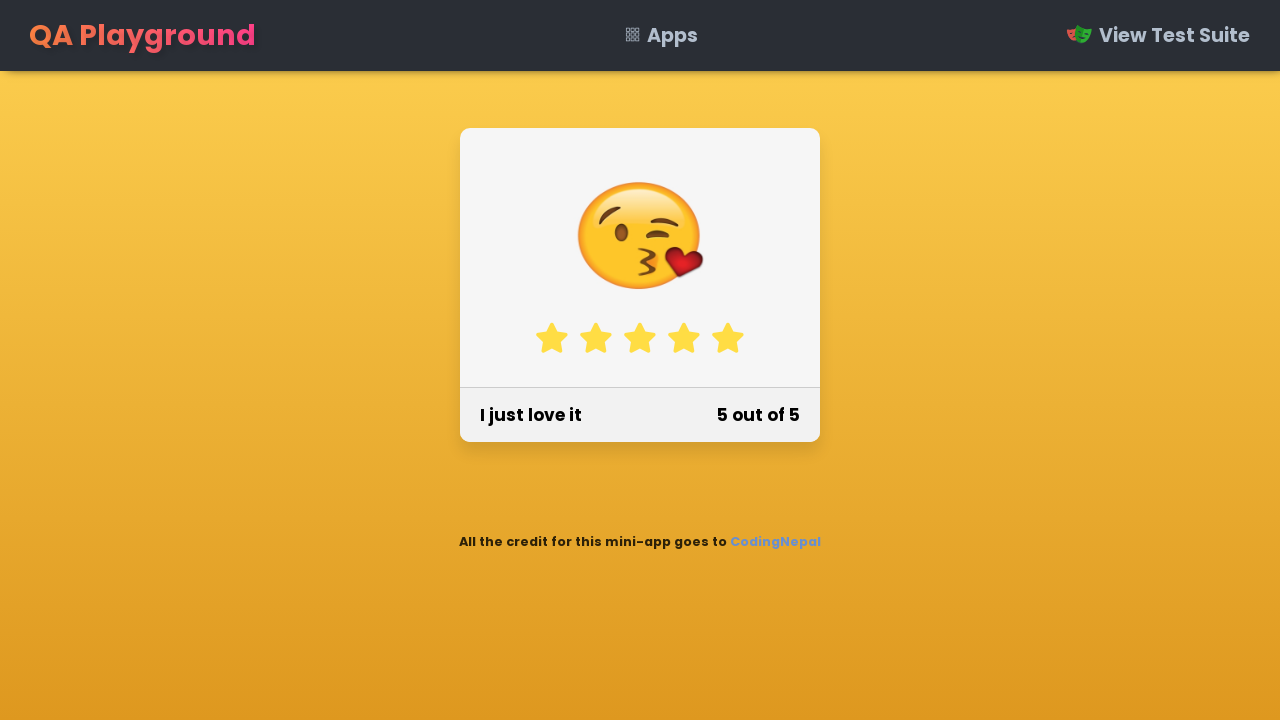

Retrieved rating text: "I just love it"
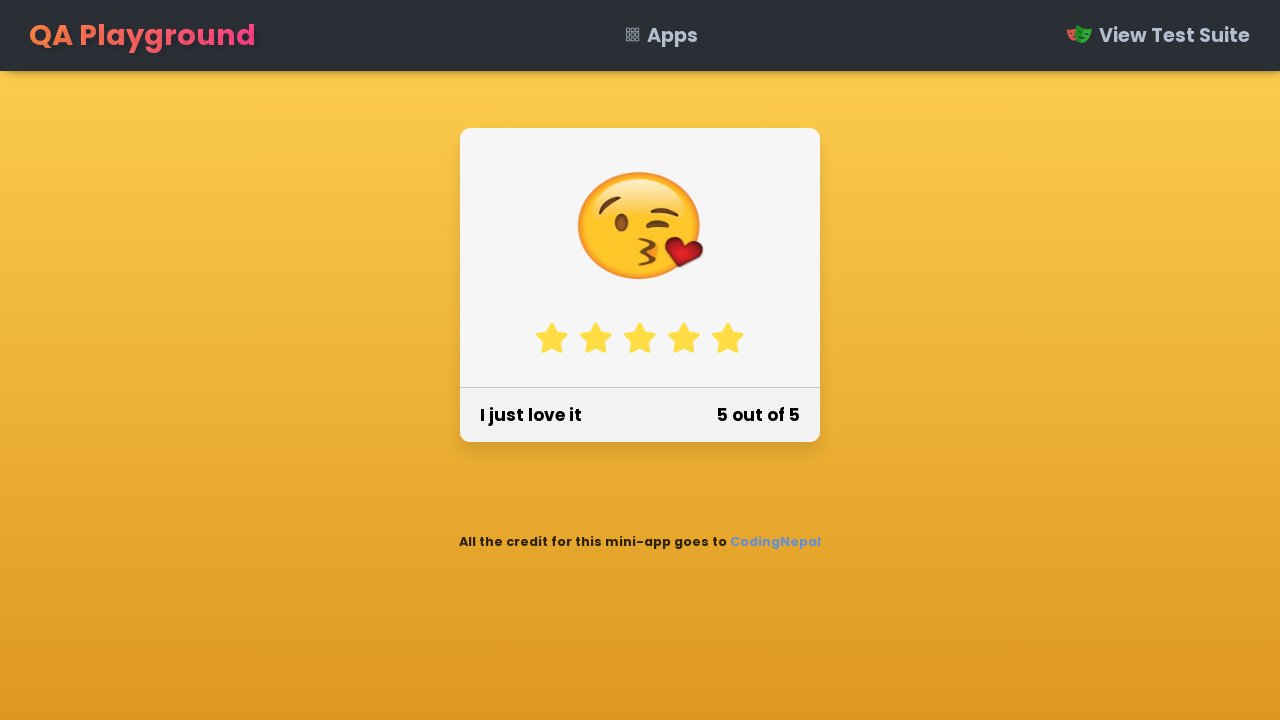

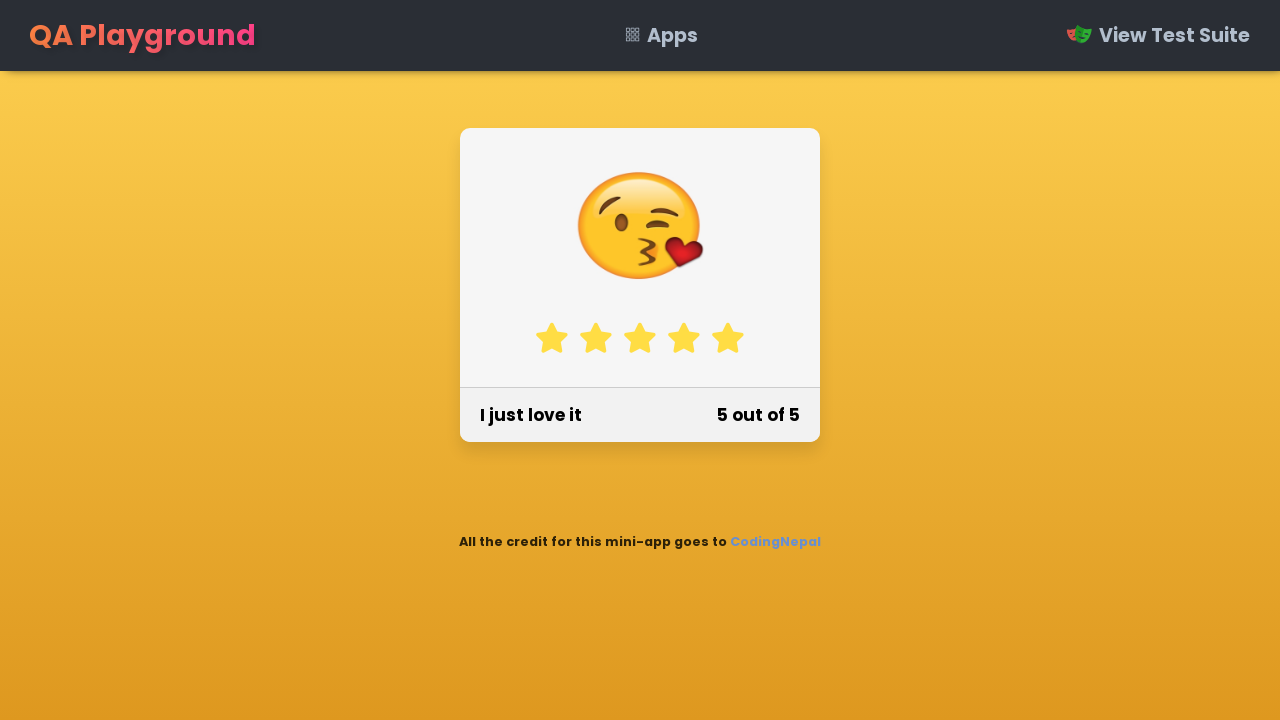